Navigates to the Selenium website and maximizes the browser window

Starting URL: https://www.selenium.dev/

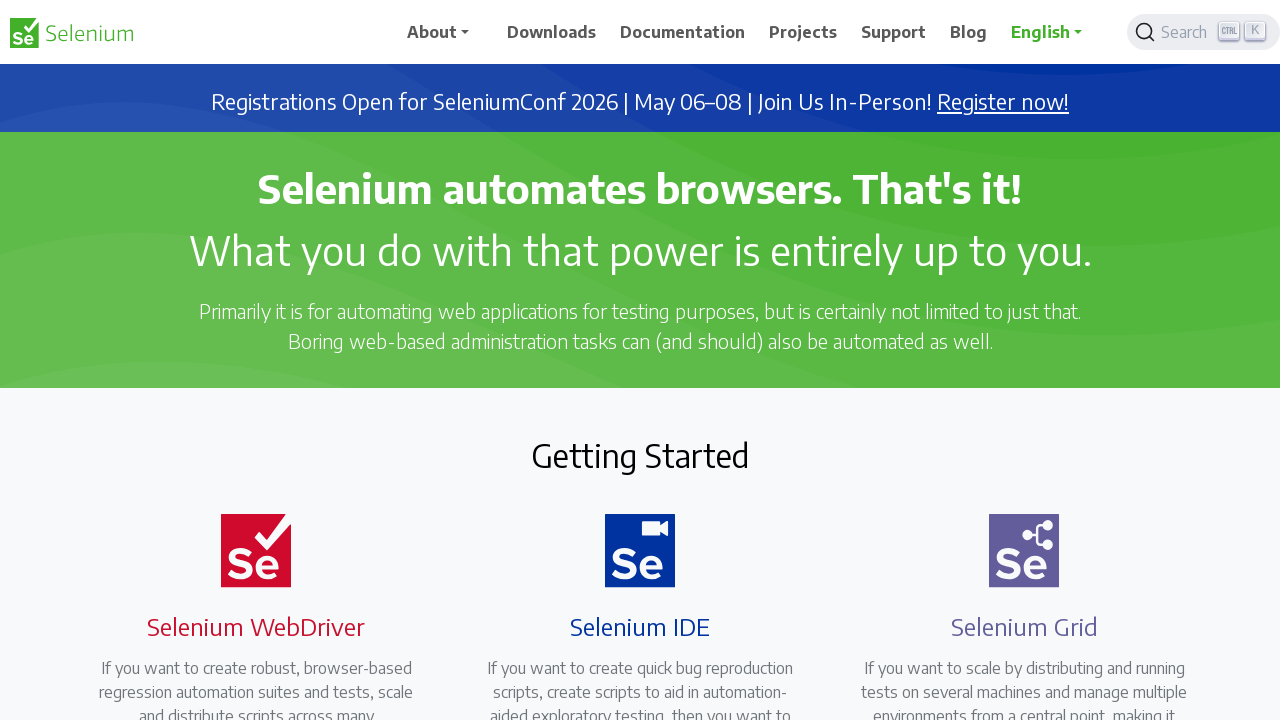

Maximized browser window to 1920x1080
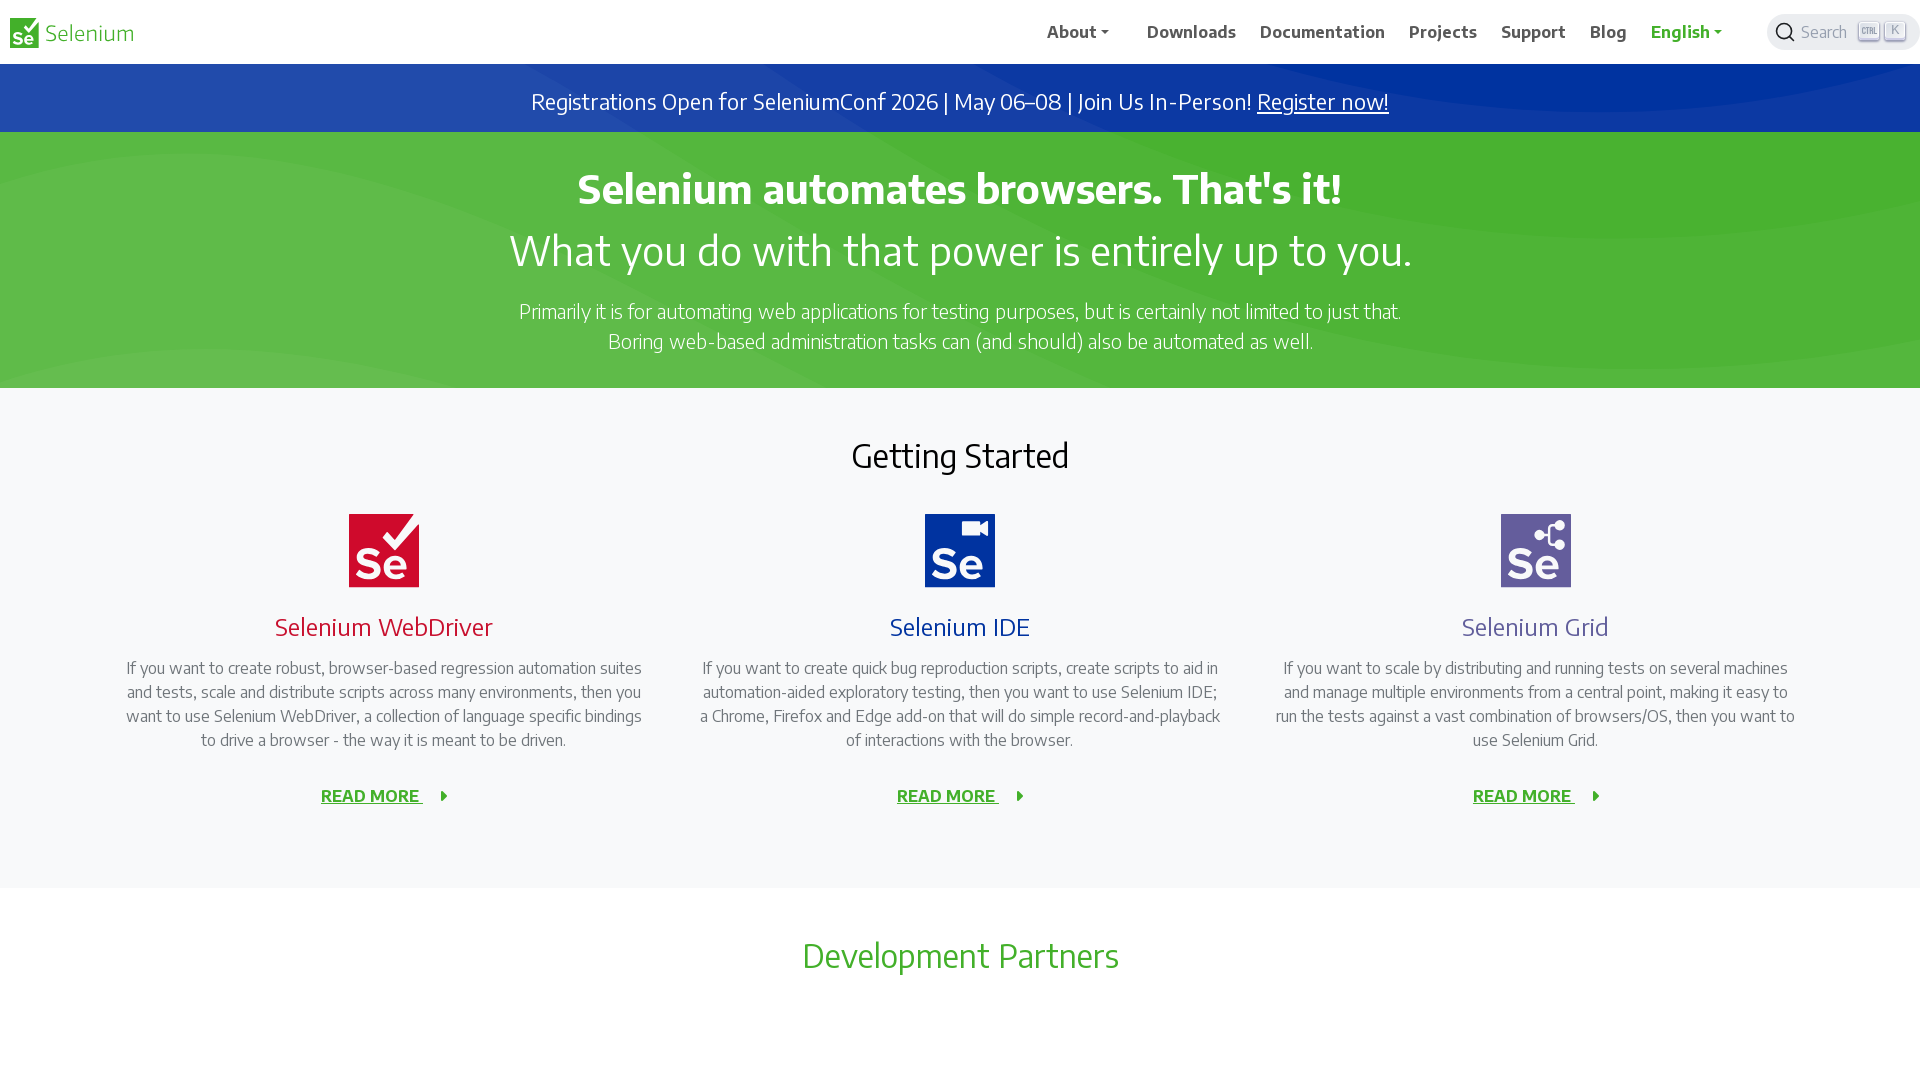

Waited for page to load completely (networkidle state)
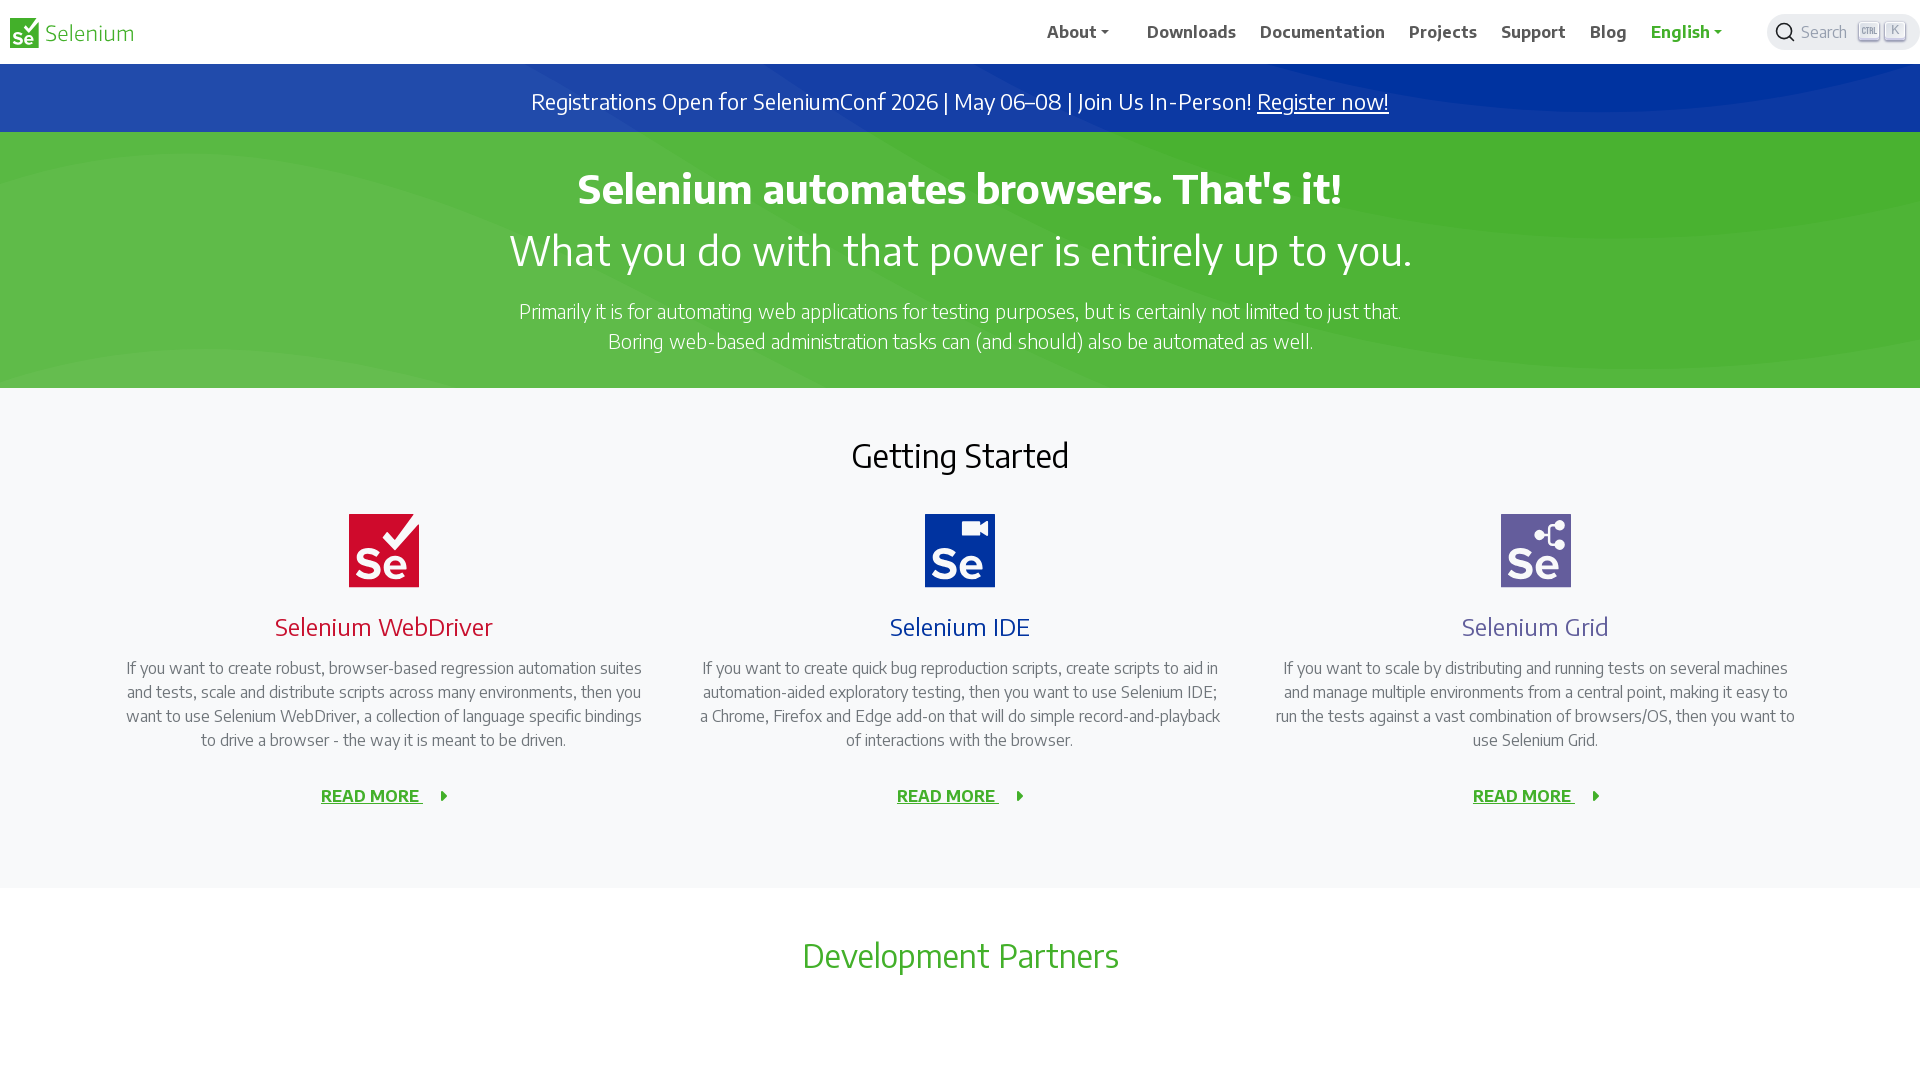

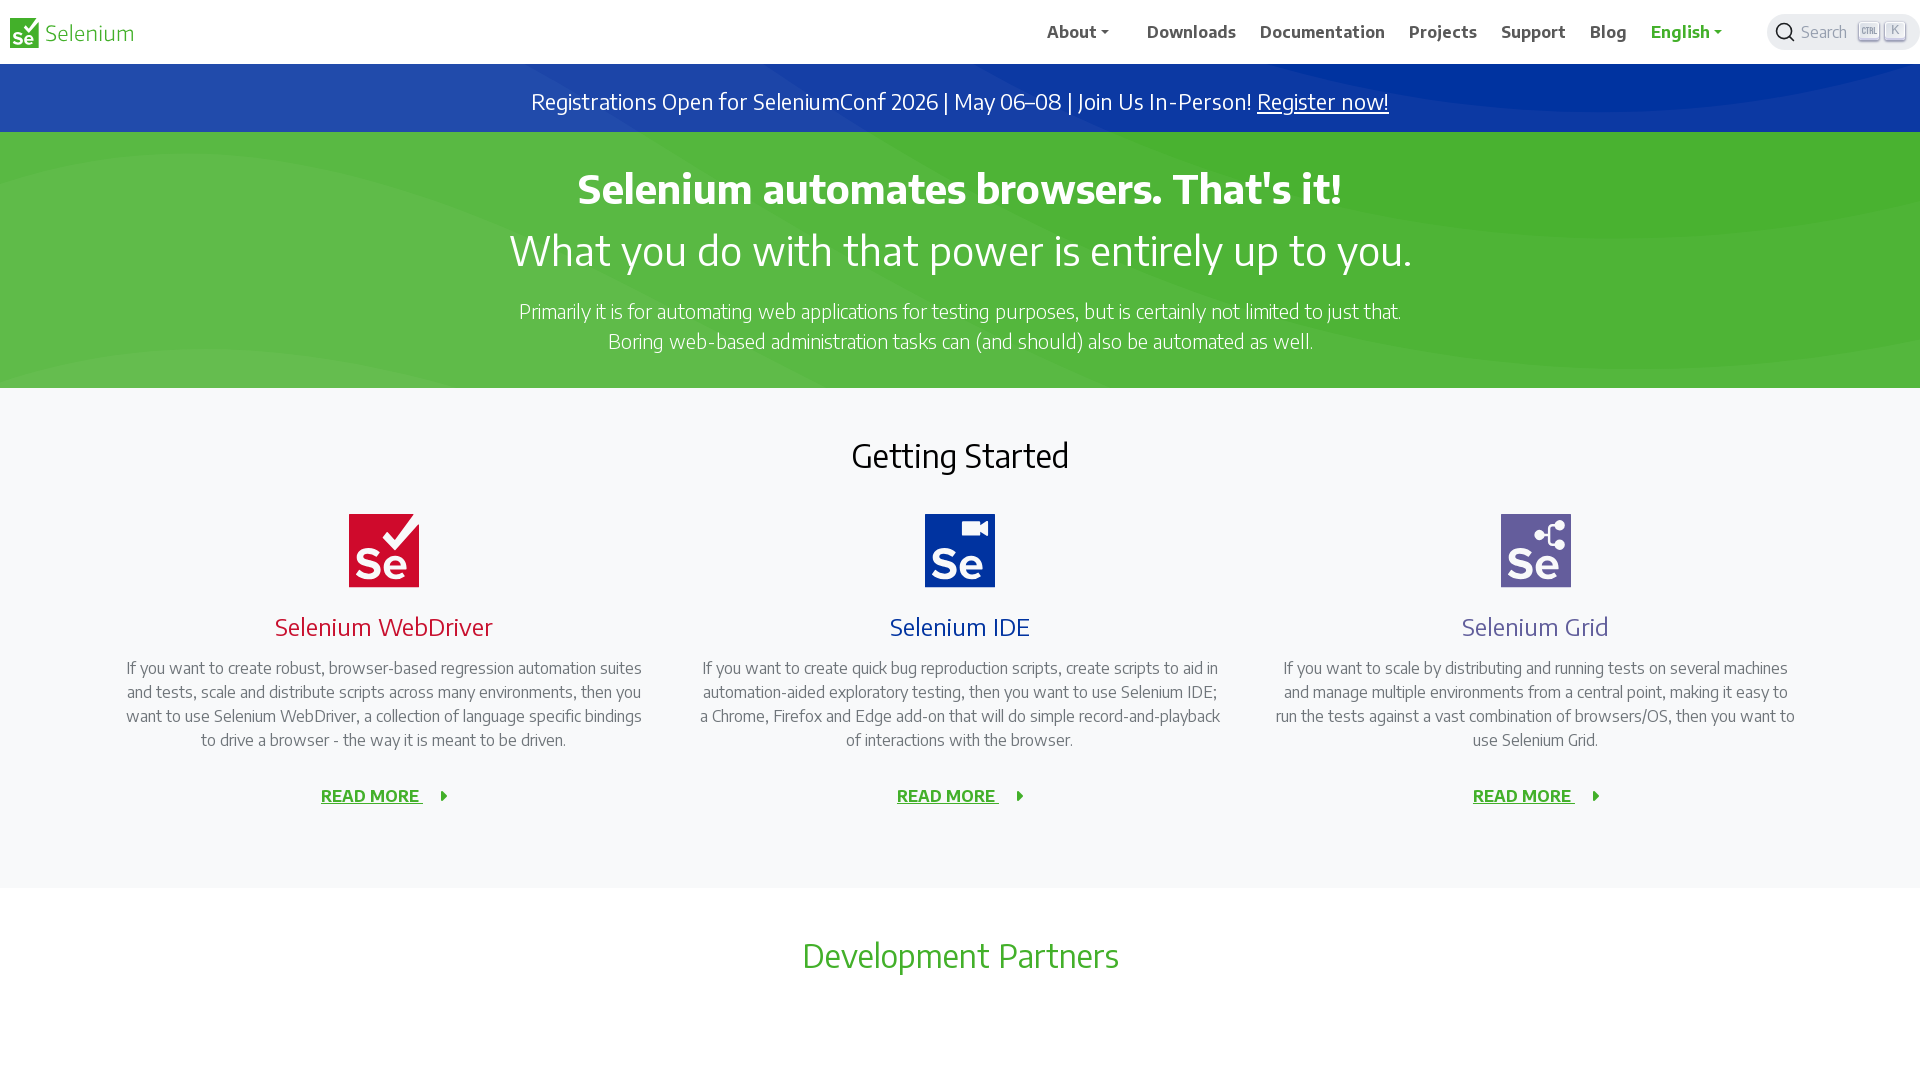